Tests that pressing Escape cancels the edit and restores original text

Starting URL: https://demo.playwright.dev/todomvc

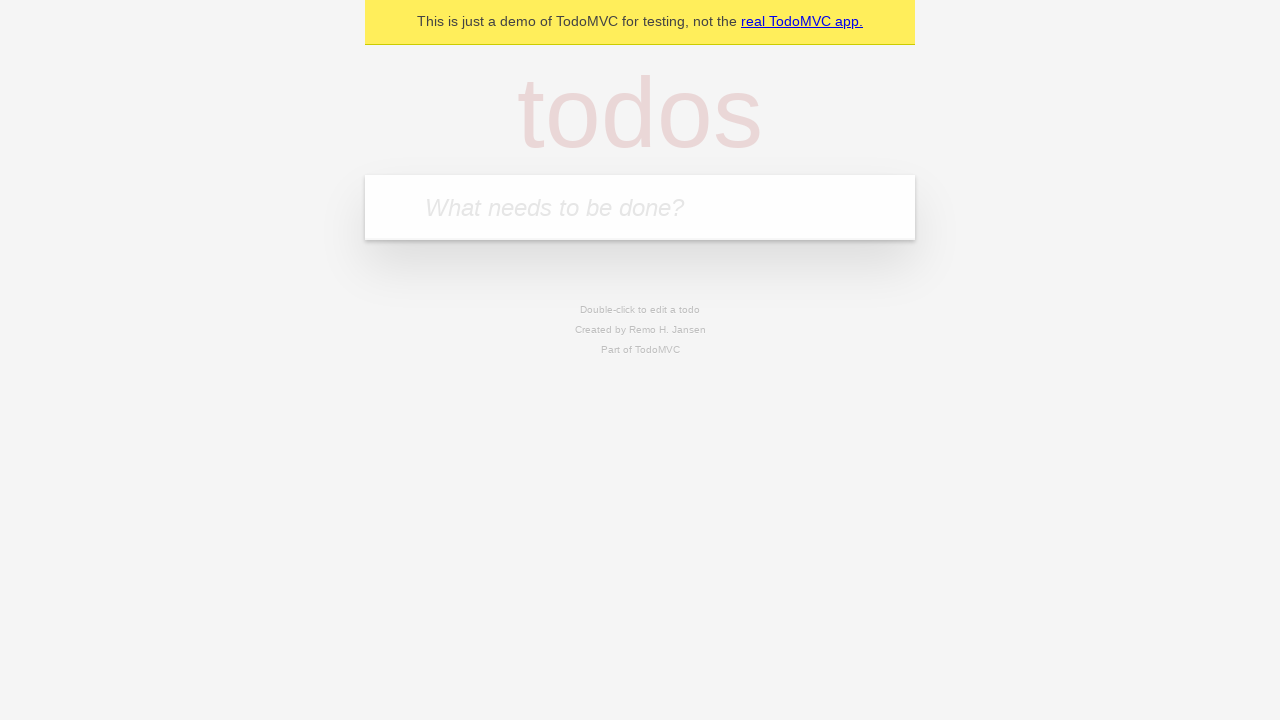

Filled first todo: 'buy some cheese' on internal:attr=[placeholder="What needs to be done?"i]
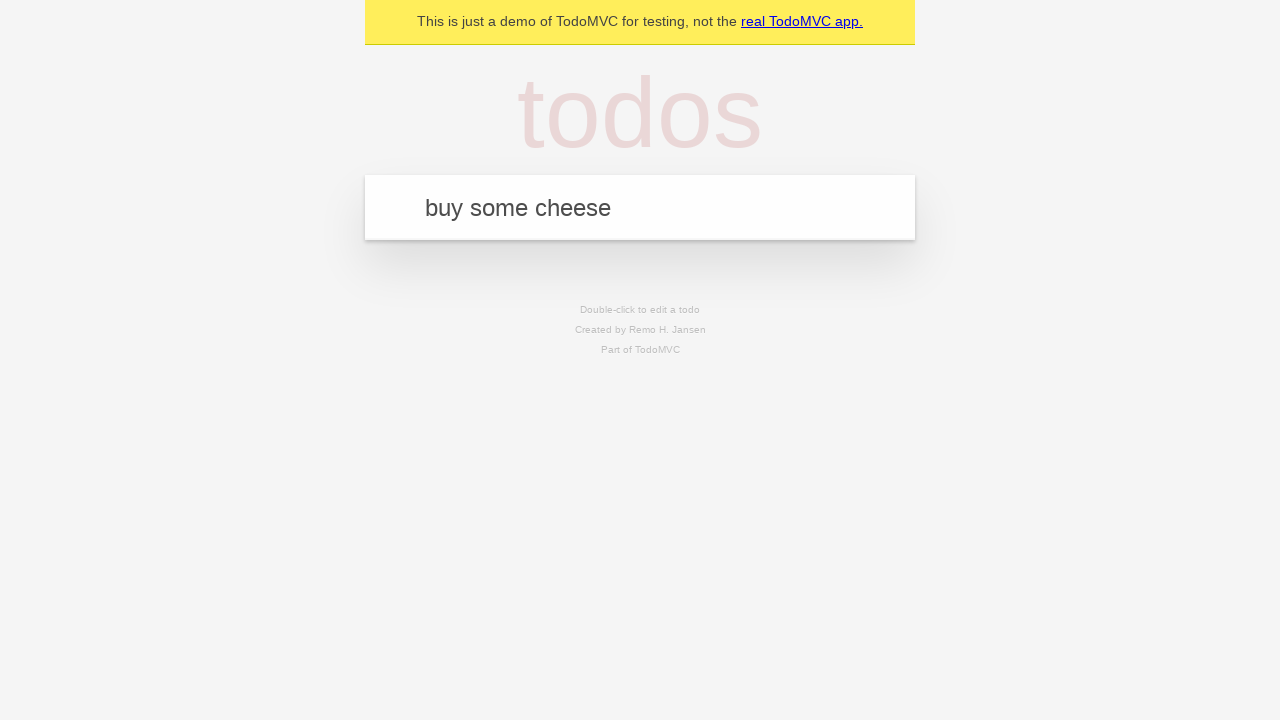

Pressed Enter to add first todo on internal:attr=[placeholder="What needs to be done?"i]
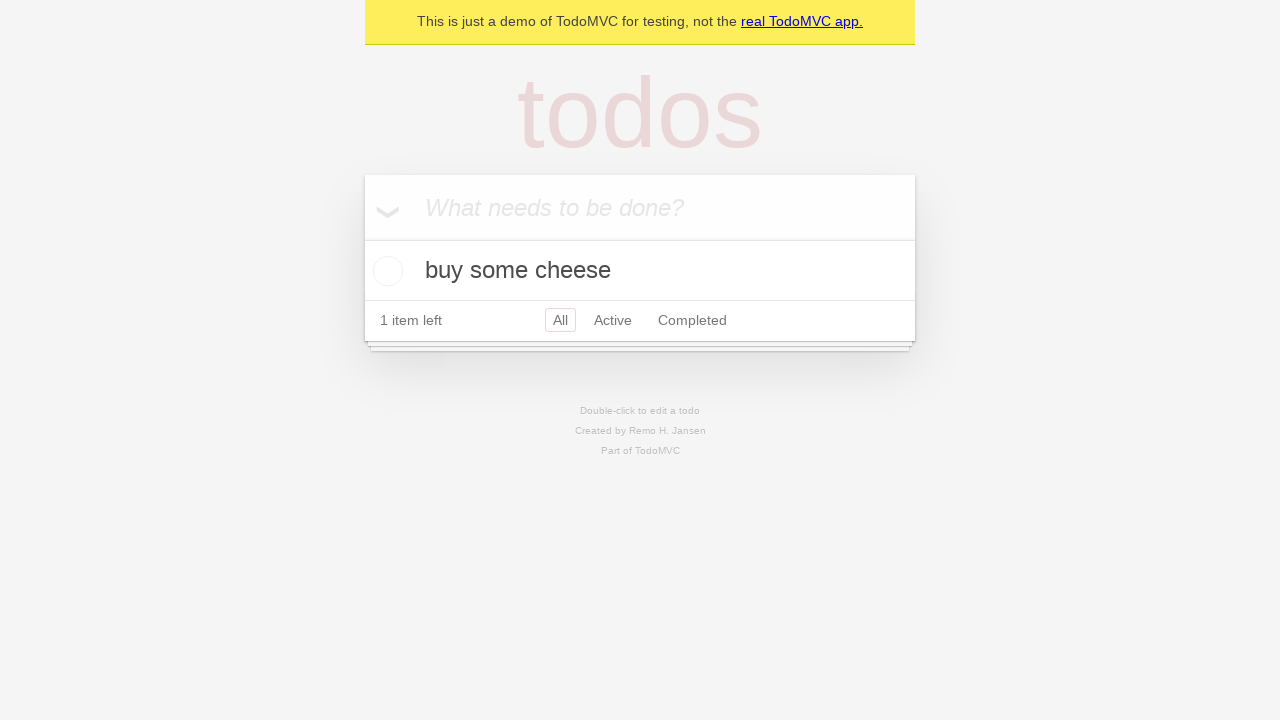

Filled second todo: 'feed the cat' on internal:attr=[placeholder="What needs to be done?"i]
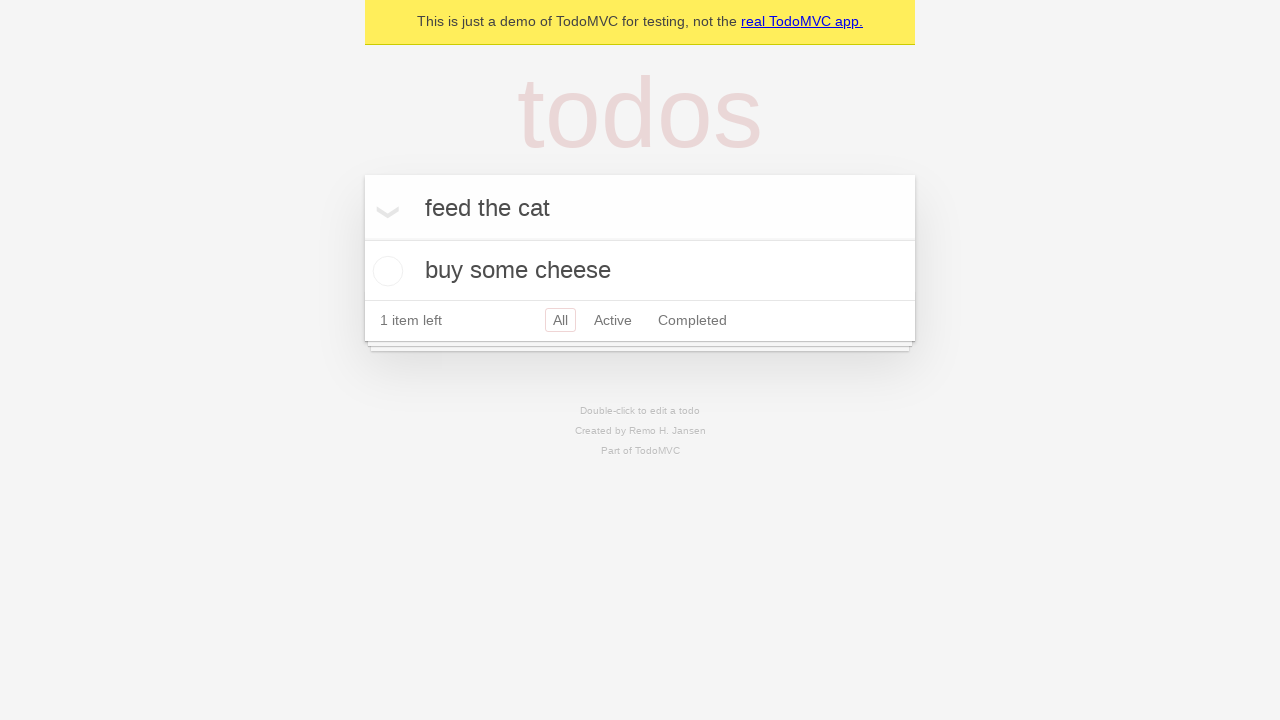

Pressed Enter to add second todo on internal:attr=[placeholder="What needs to be done?"i]
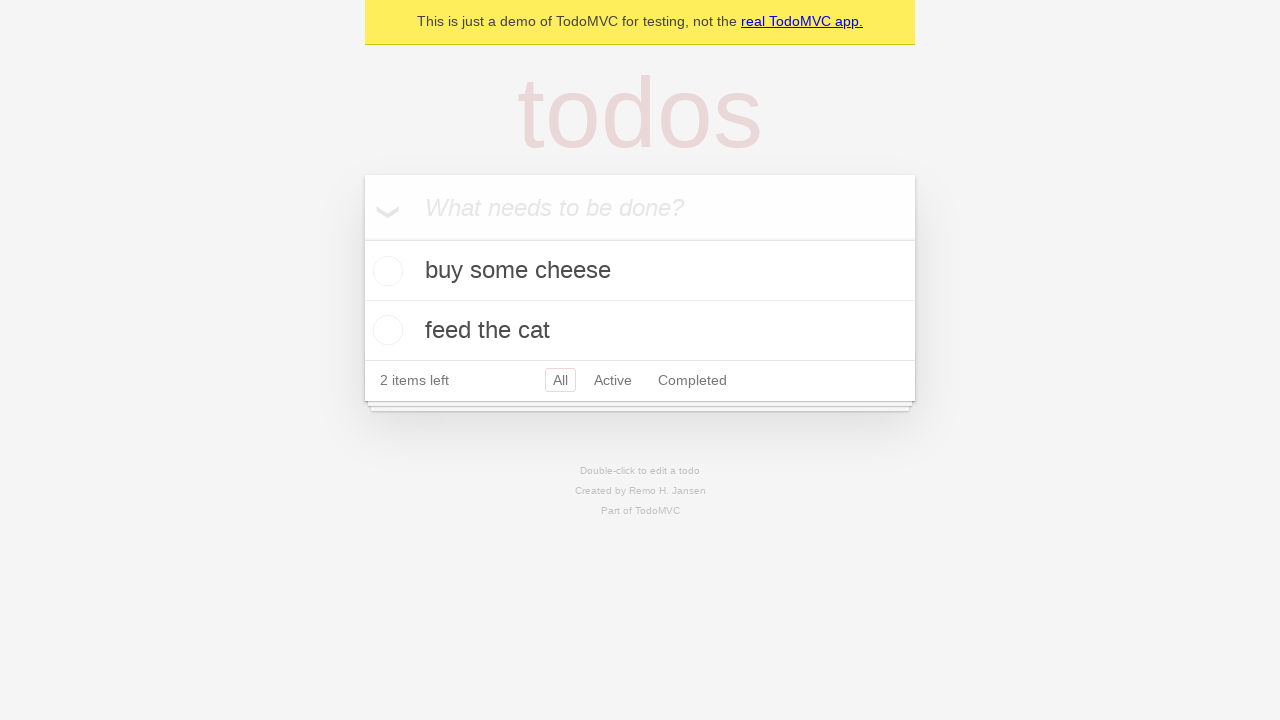

Filled third todo: 'book a doctors appointment' on internal:attr=[placeholder="What needs to be done?"i]
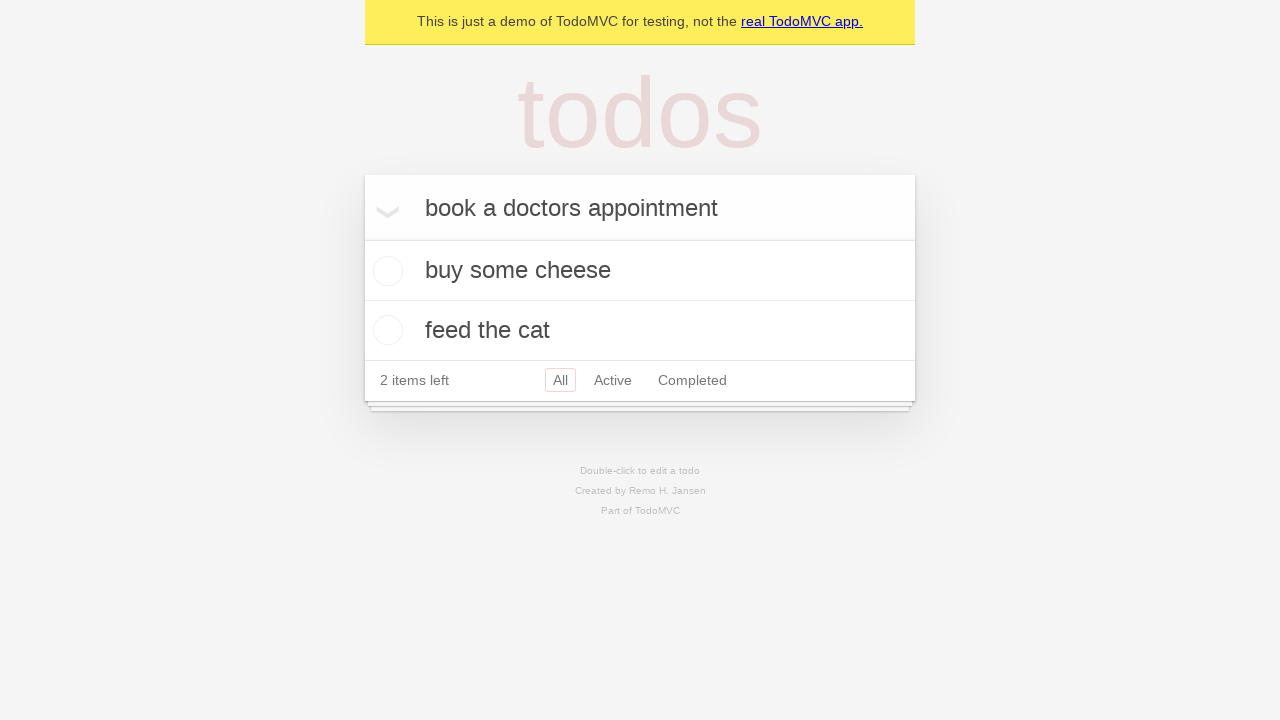

Pressed Enter to add third todo on internal:attr=[placeholder="What needs to be done?"i]
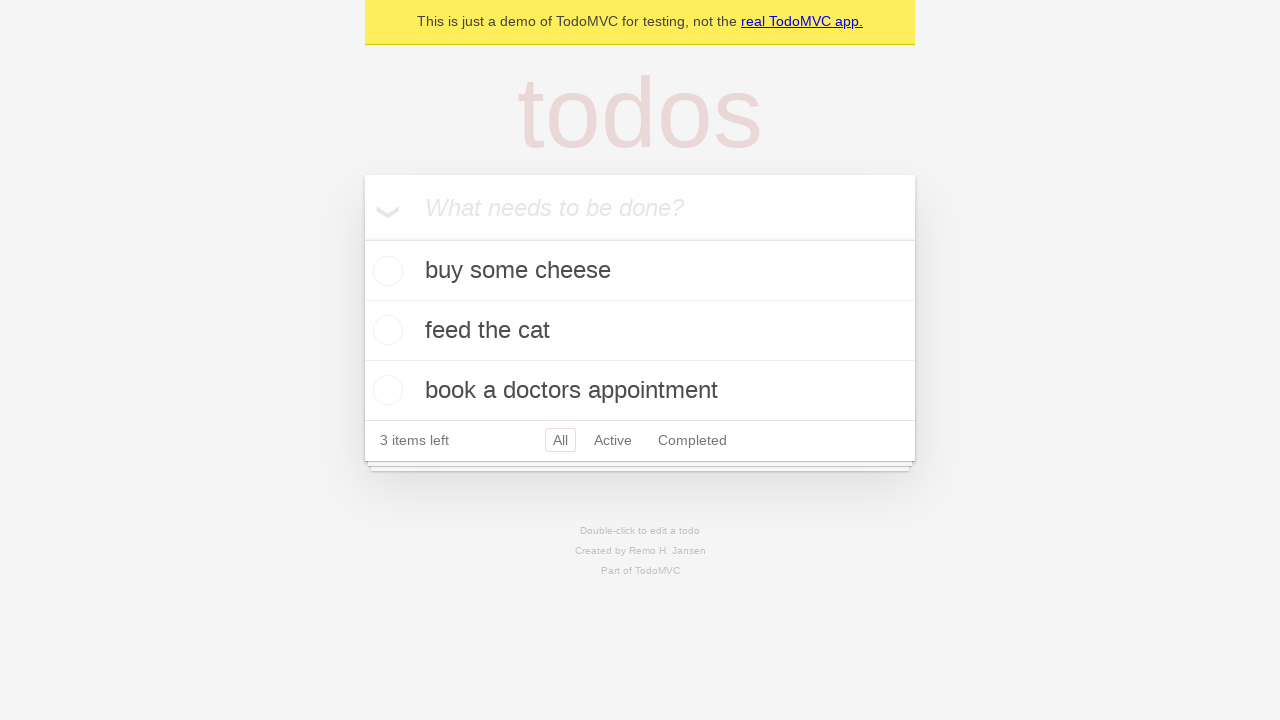

All three todo items loaded
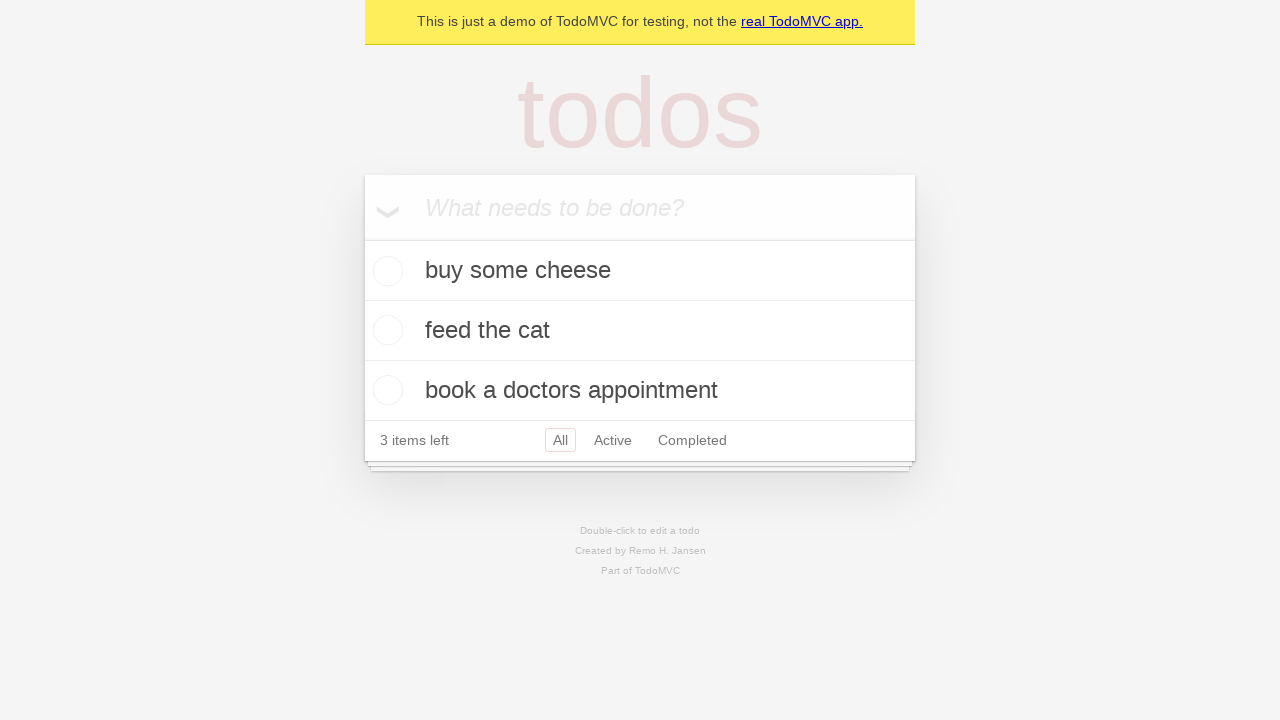

Double-clicked second todo item to enter edit mode at (640, 331) on internal:testid=[data-testid="todo-item"s] >> nth=1
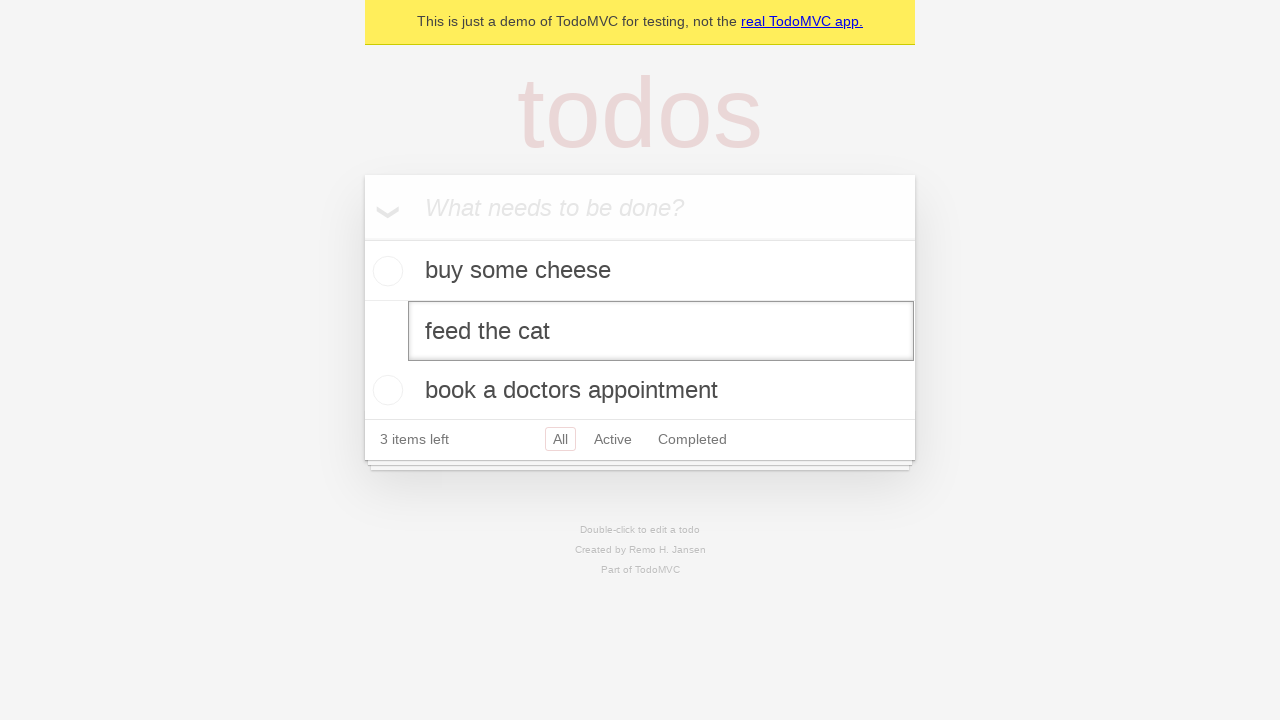

Changed todo text to 'buy some sausages' on internal:testid=[data-testid="todo-item"s] >> nth=1 >> internal:role=textbox[nam
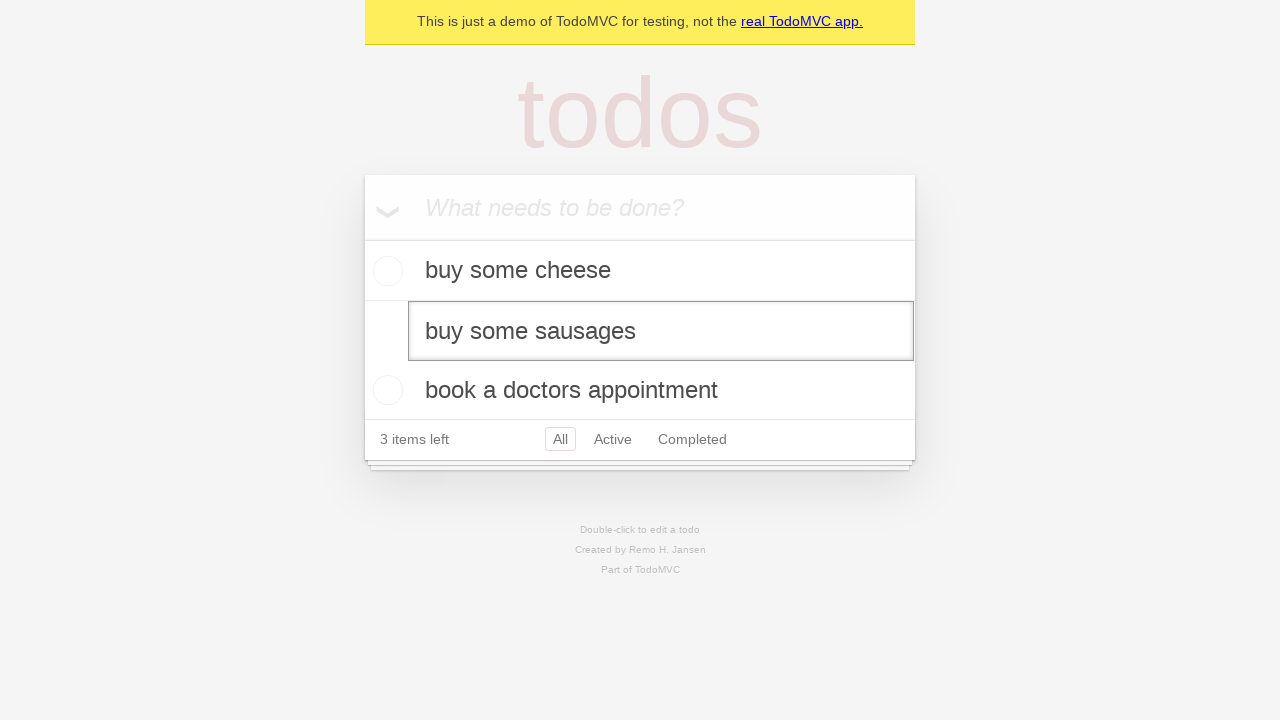

Pressed Escape to cancel edit and restore original text on internal:testid=[data-testid="todo-item"s] >> nth=1 >> internal:role=textbox[nam
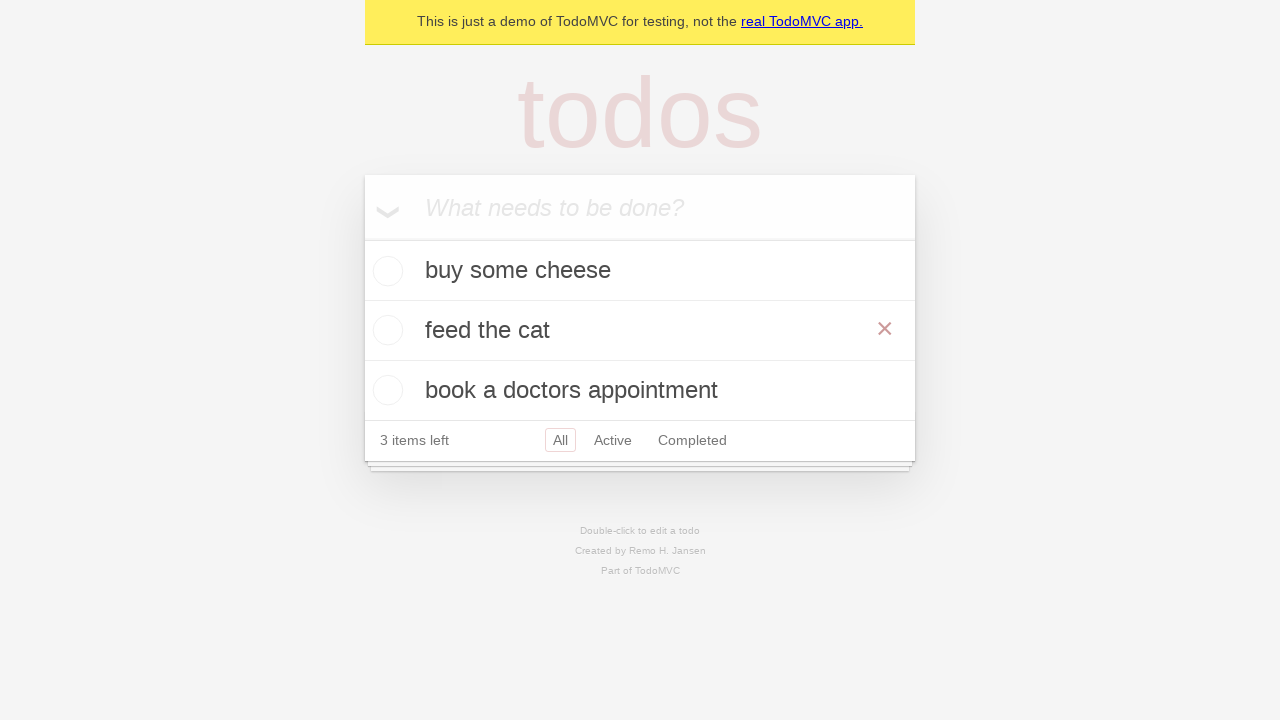

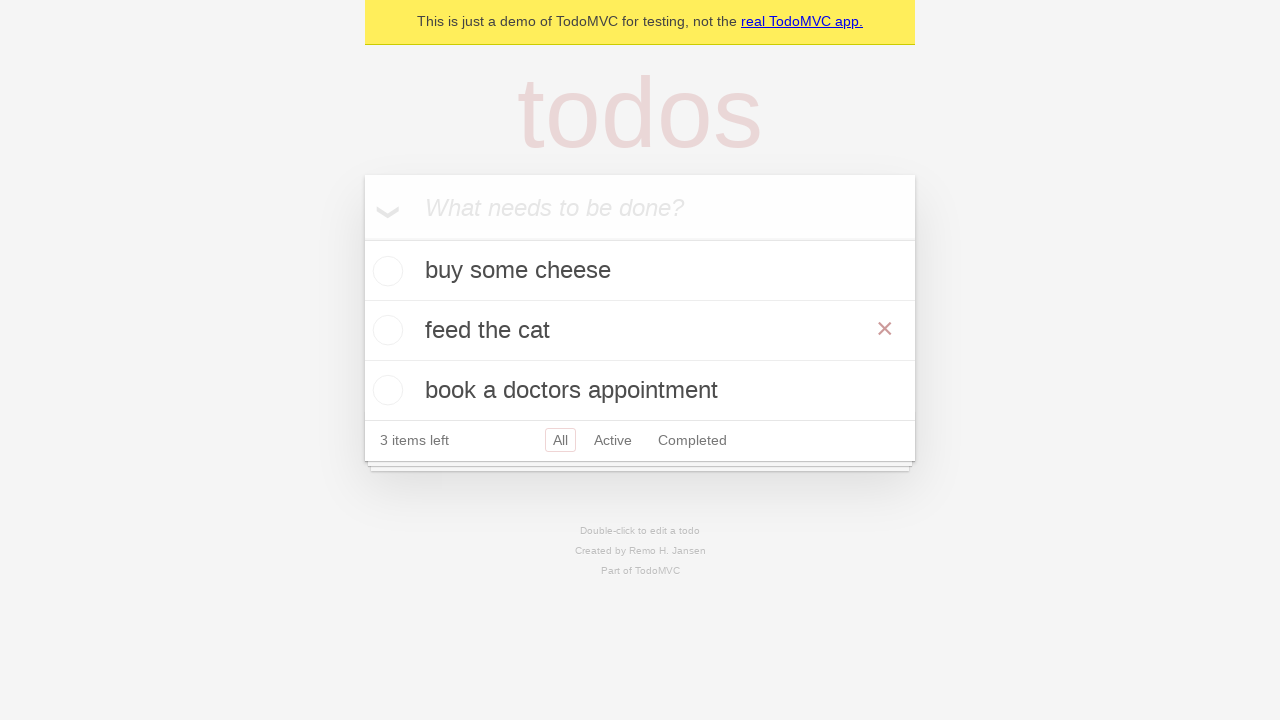